Tests drag and drop functionality by dragging a ball element into two different drop zones and verifying they are activated

Starting URL: https://v1.training-support.net/selenium/drag-drop

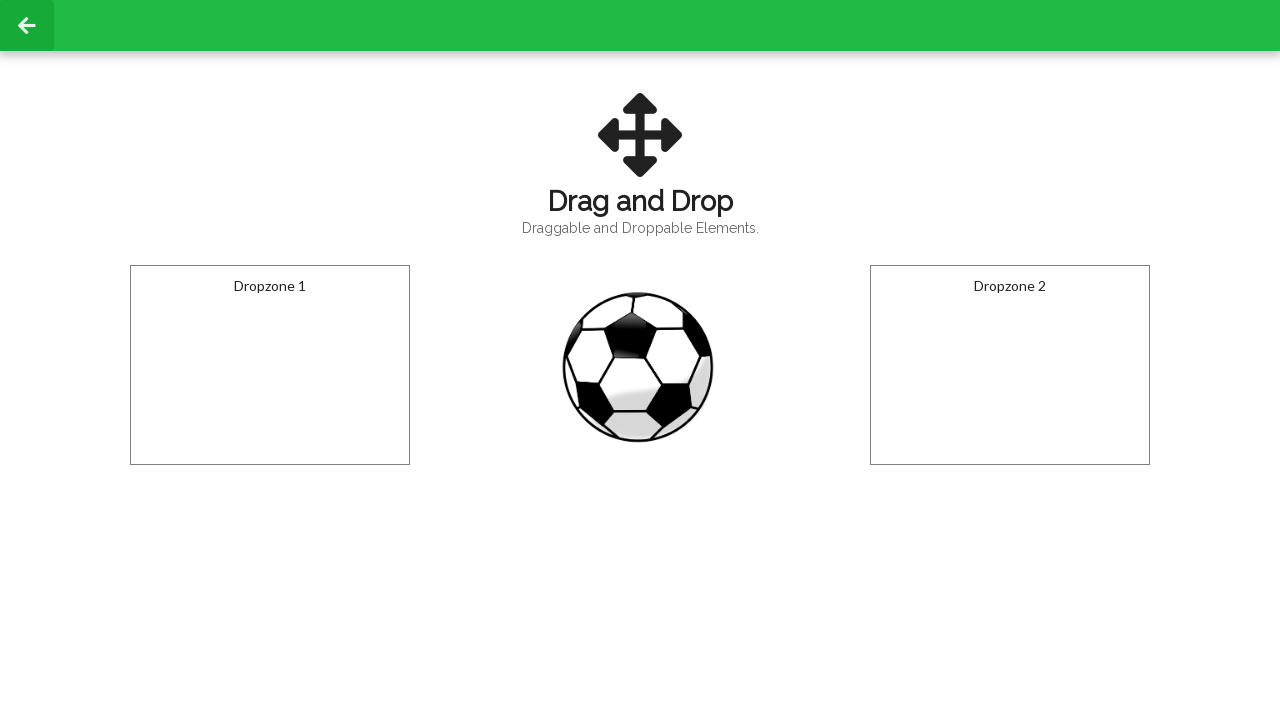

Located draggable ball element
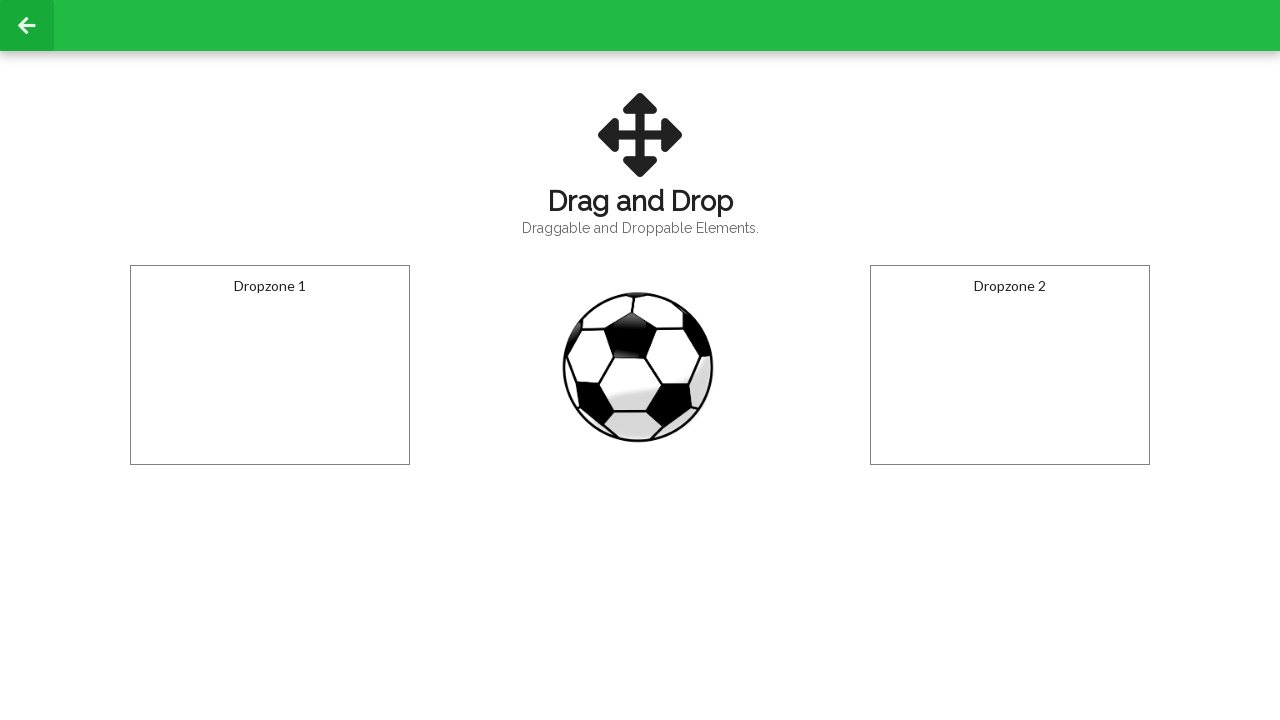

Located first drop zone
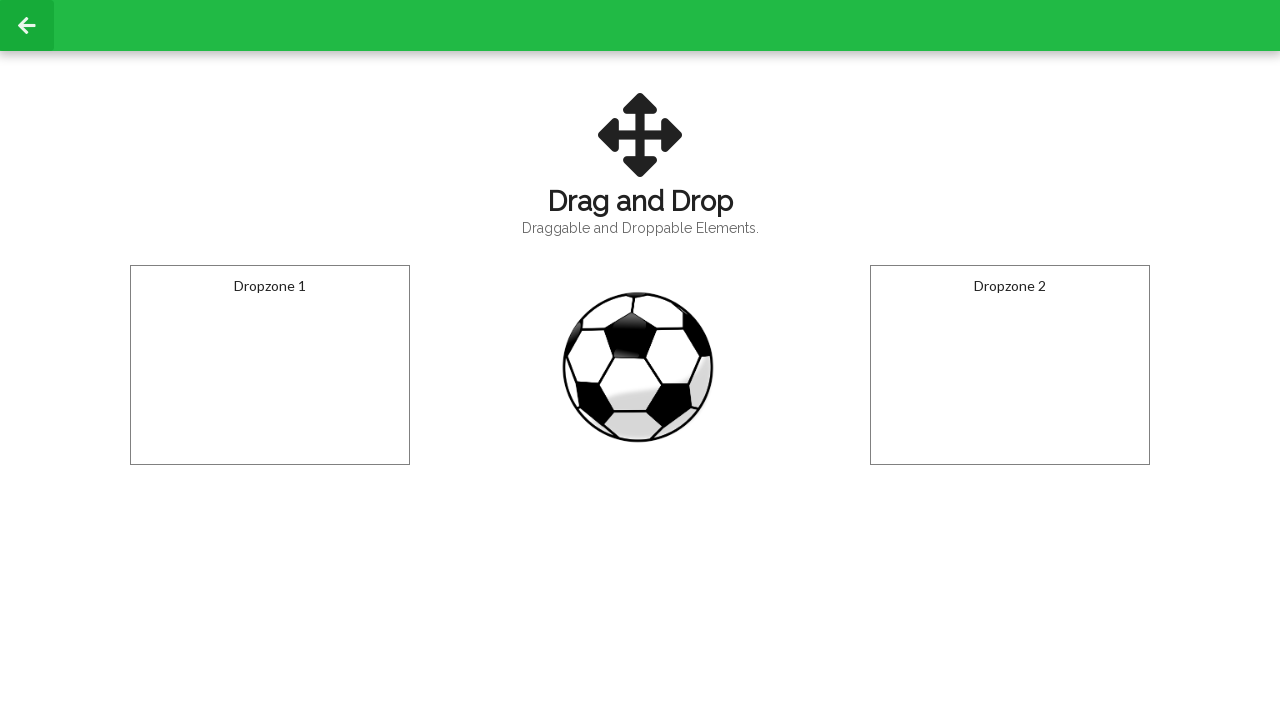

Located second drop zone
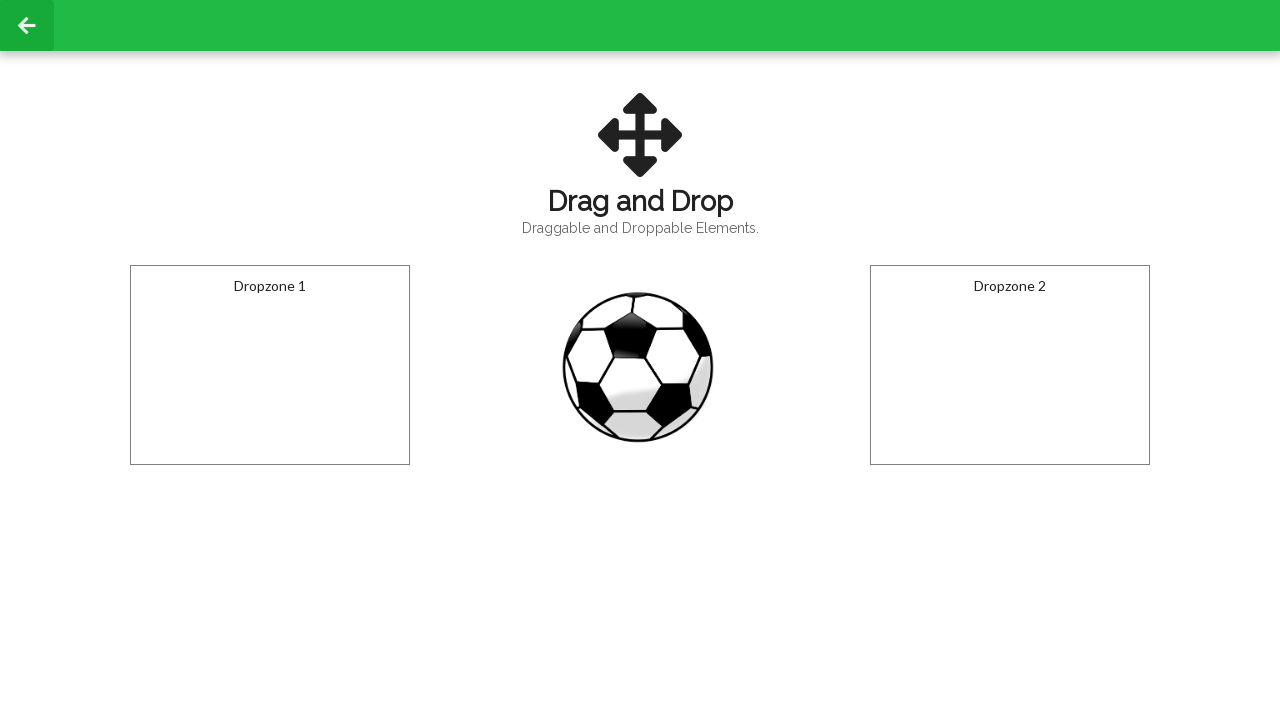

Dragged ball into first drop zone at (270, 365)
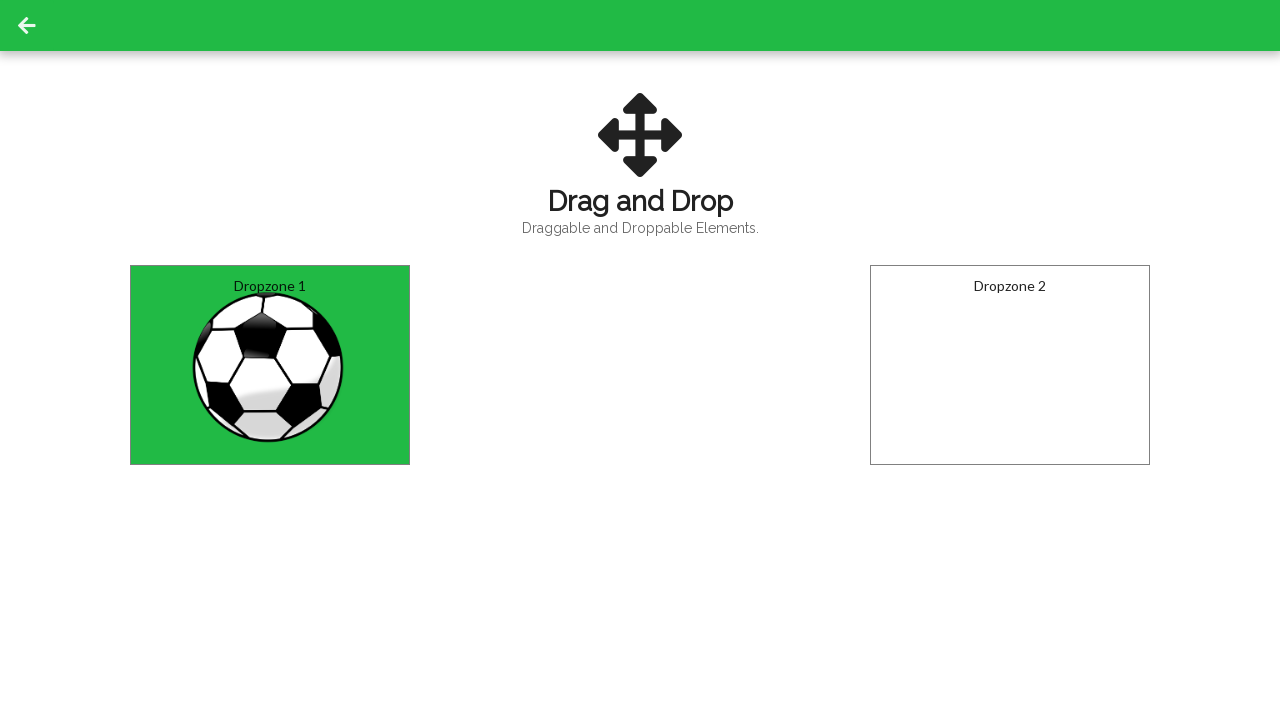

First drop zone confirmed activation with 'Dropped' text
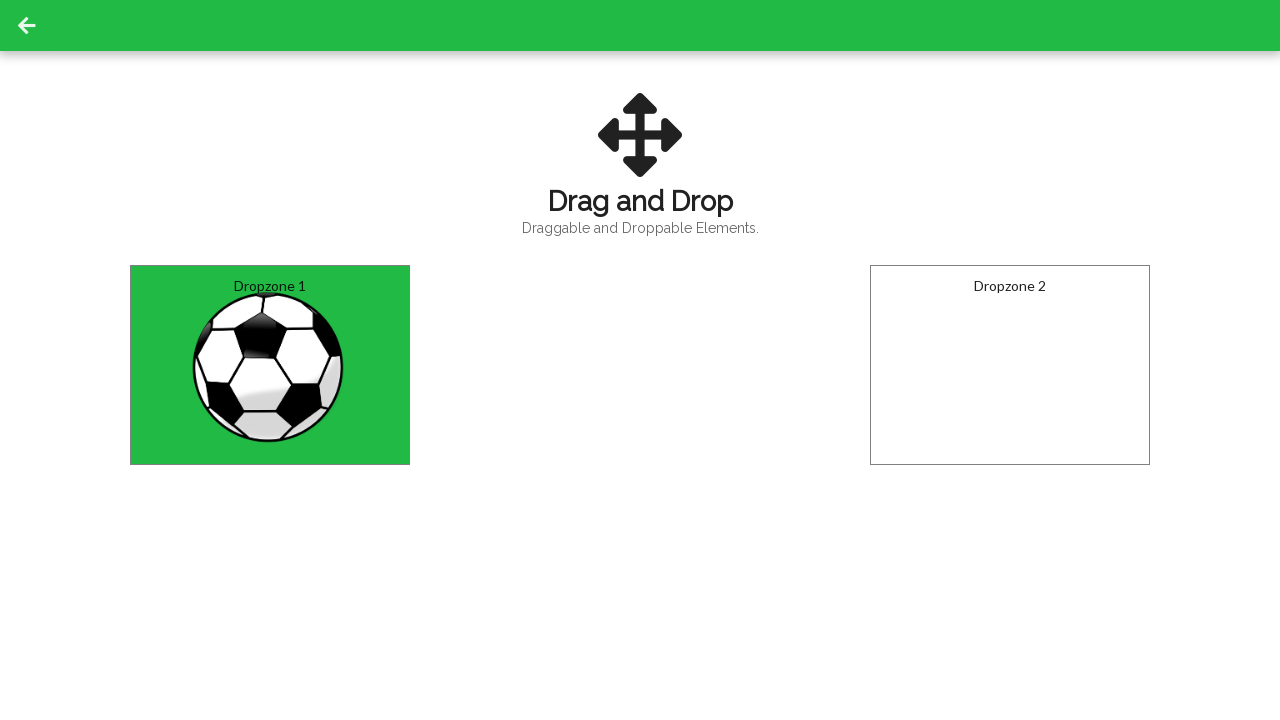

Dragged ball into second drop zone at (1010, 365)
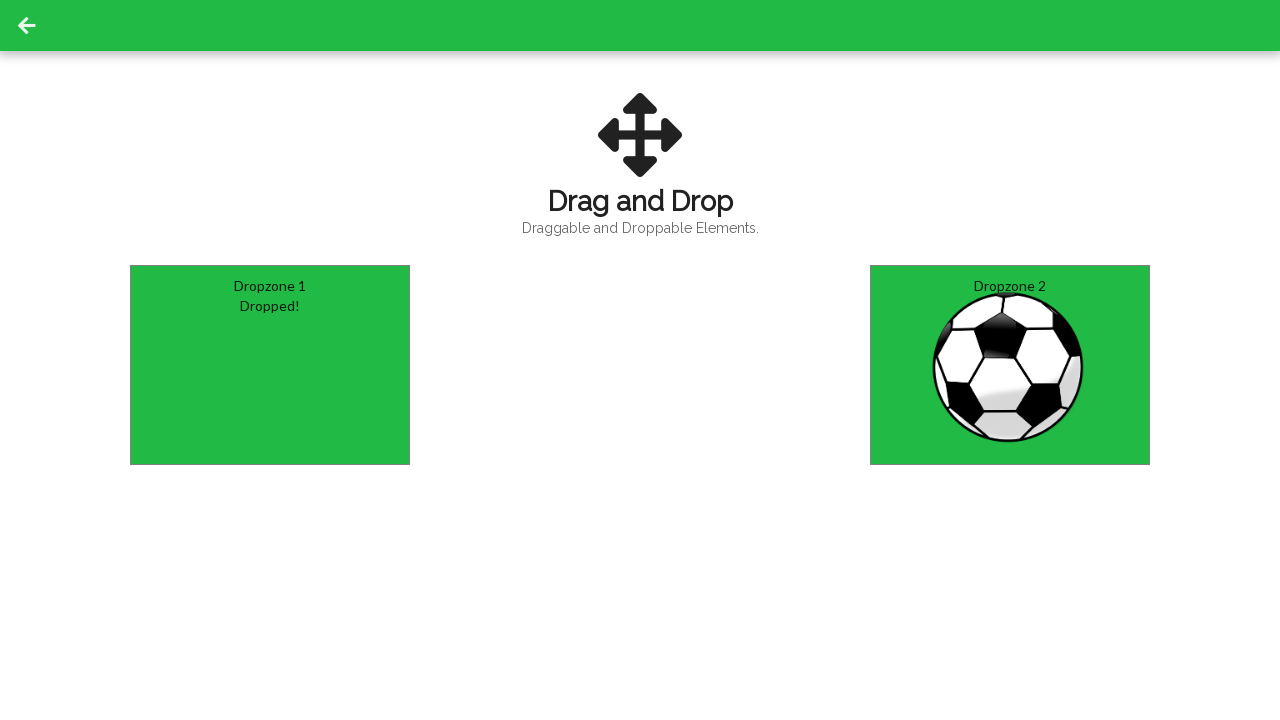

Second drop zone confirmed activation with 'Dropped' text
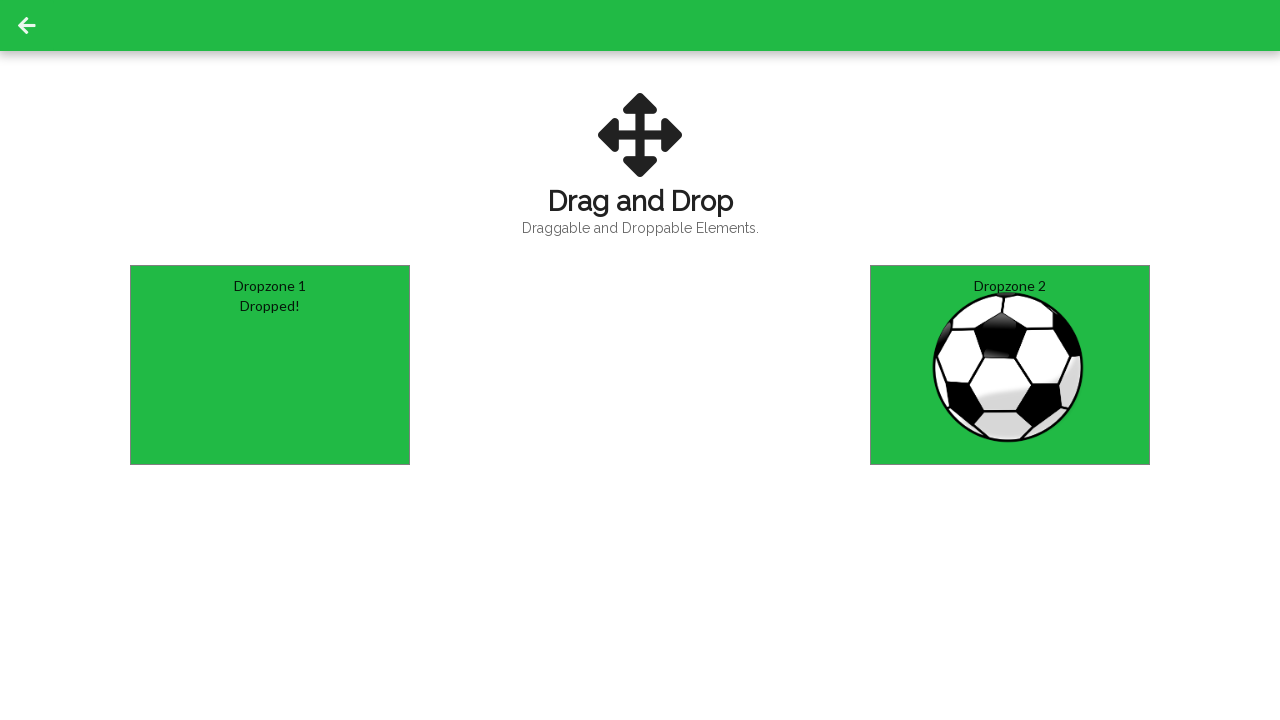

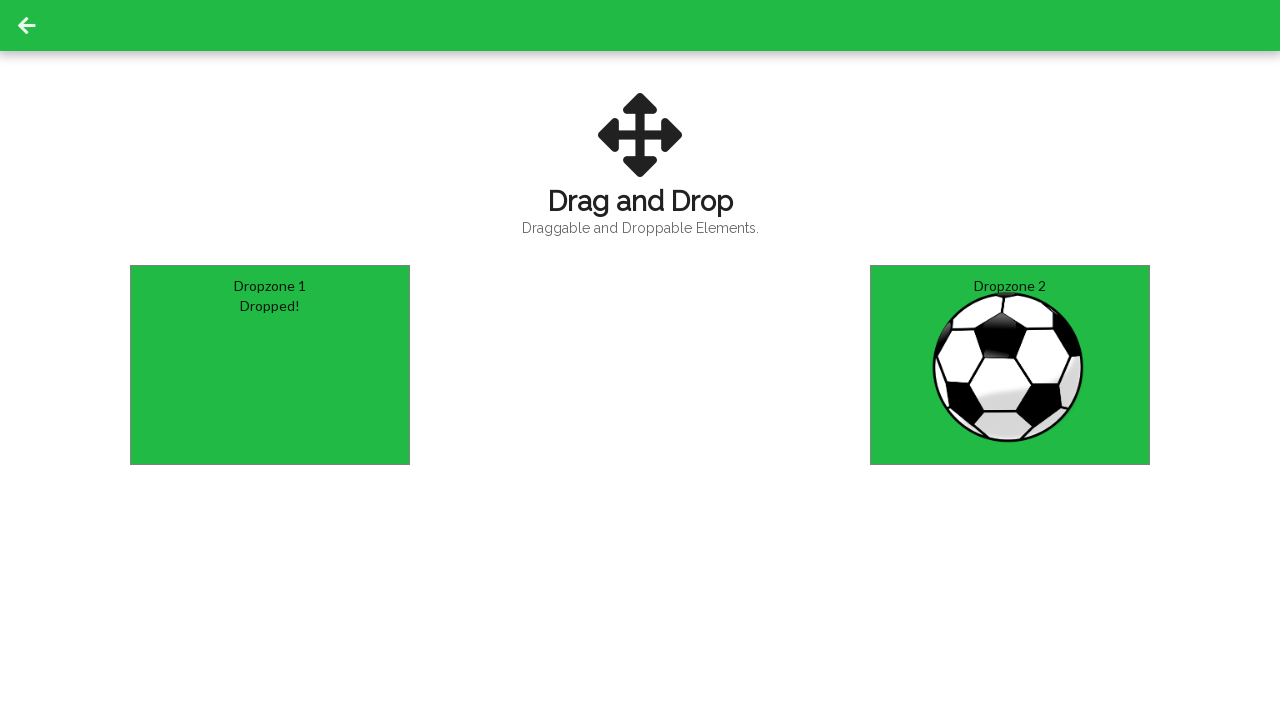